Opens the Urban Ladder homepage and maximizes the browser window

Starting URL: https://www.urbanladder.com/

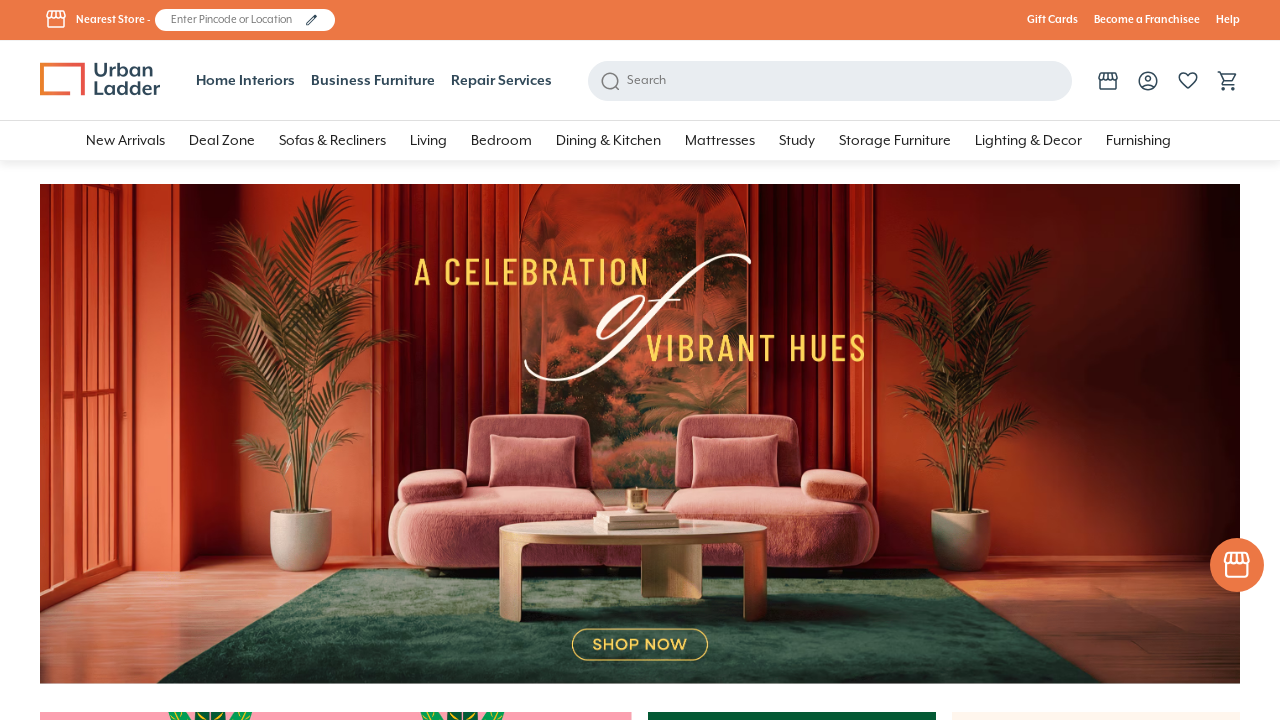

Urban Ladder homepage loaded (DOM content ready)
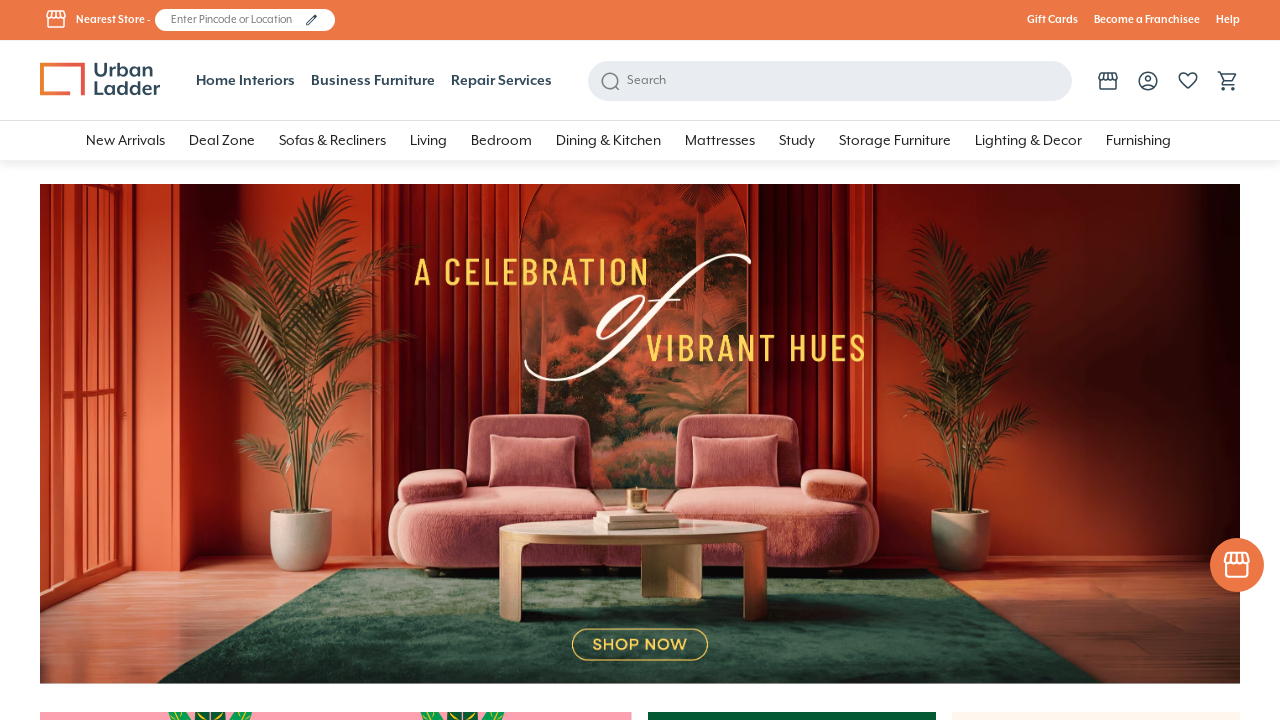

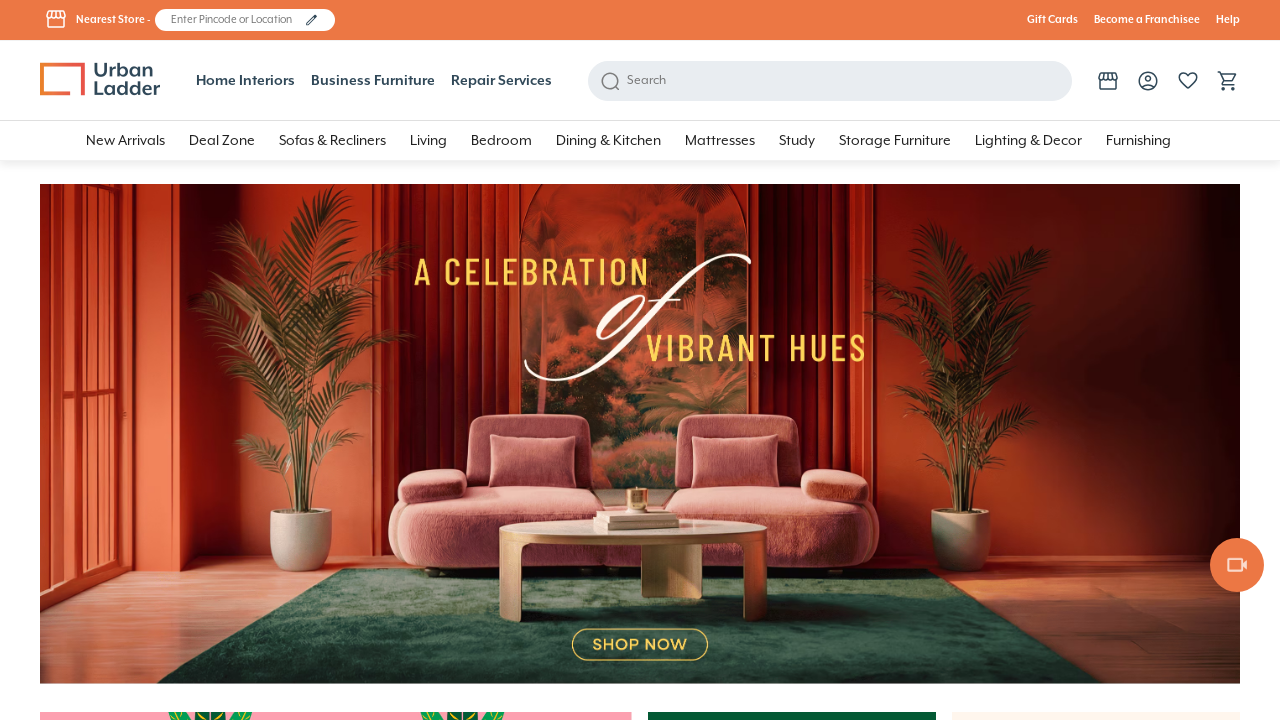